Tests the DemoQA text box form by filling in full name, email, current address, and permanent address fields, then submitting the form and verifying the output is displayed.

Starting URL: https://demoqa.com/text-box

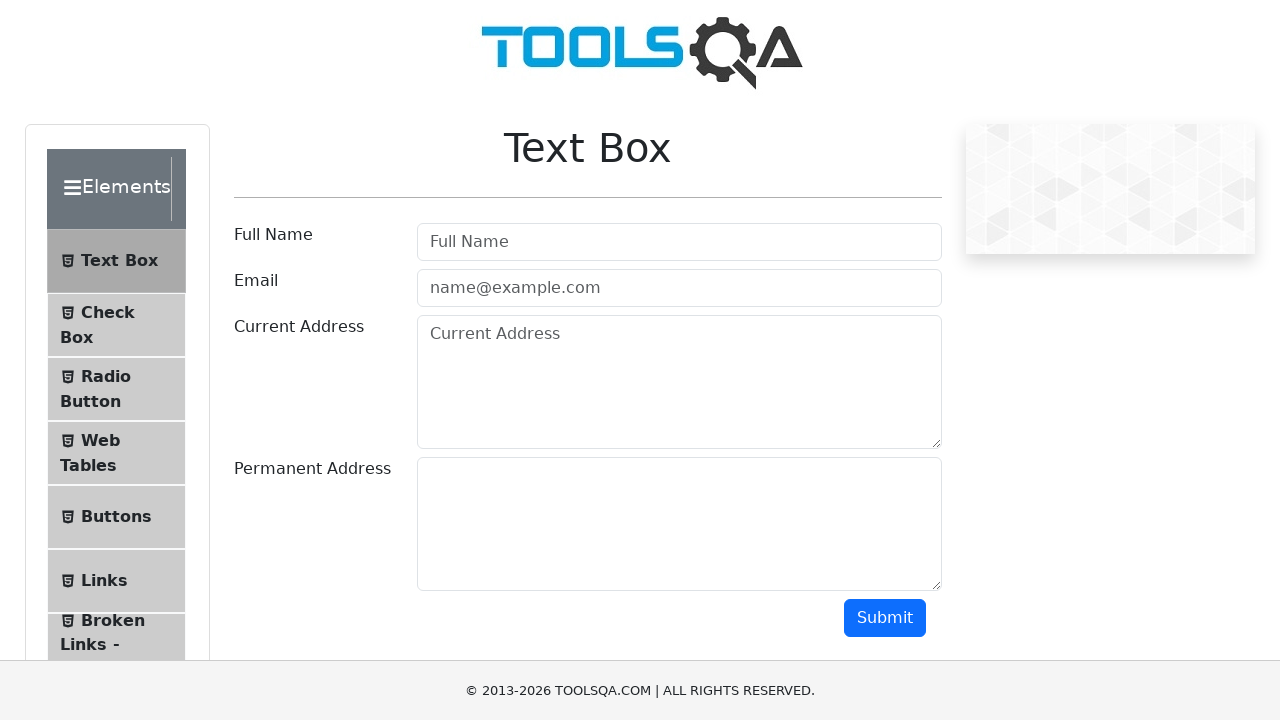

Waited for Full Name field to be visible
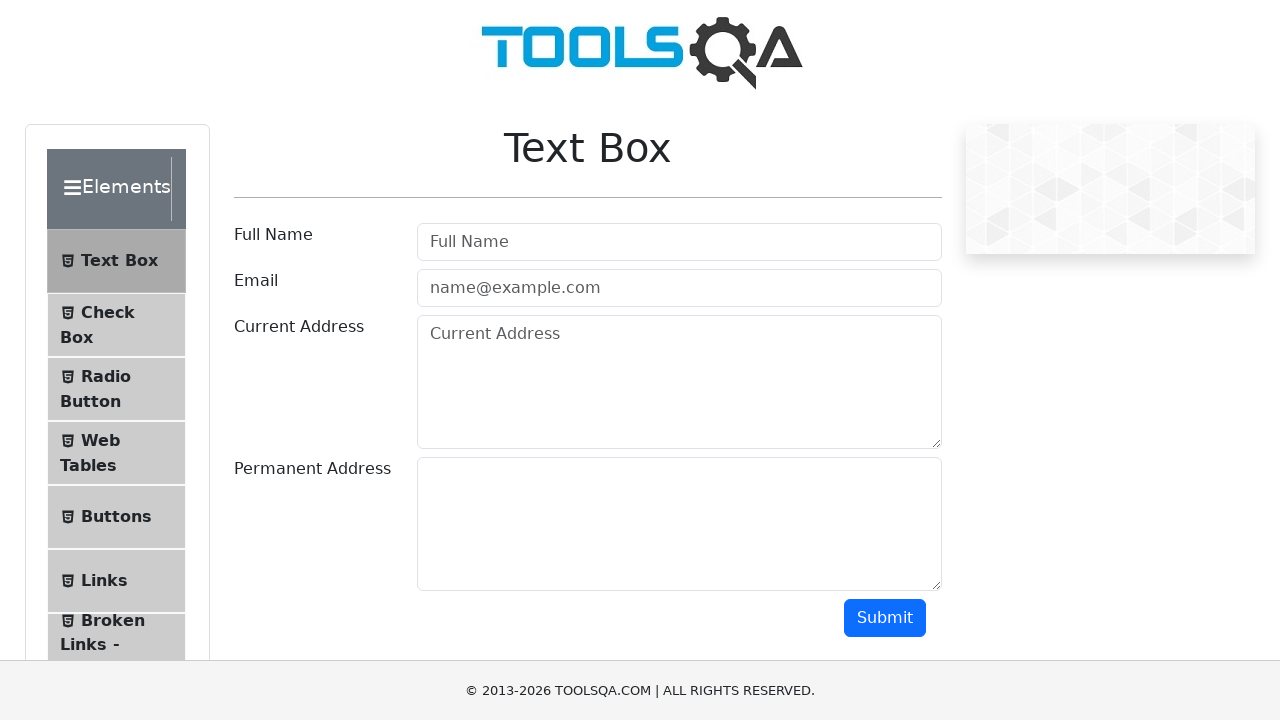

Filled Full Name field with 'Dr. Alexander Maximilian Worthington III, Esq.' on #userName
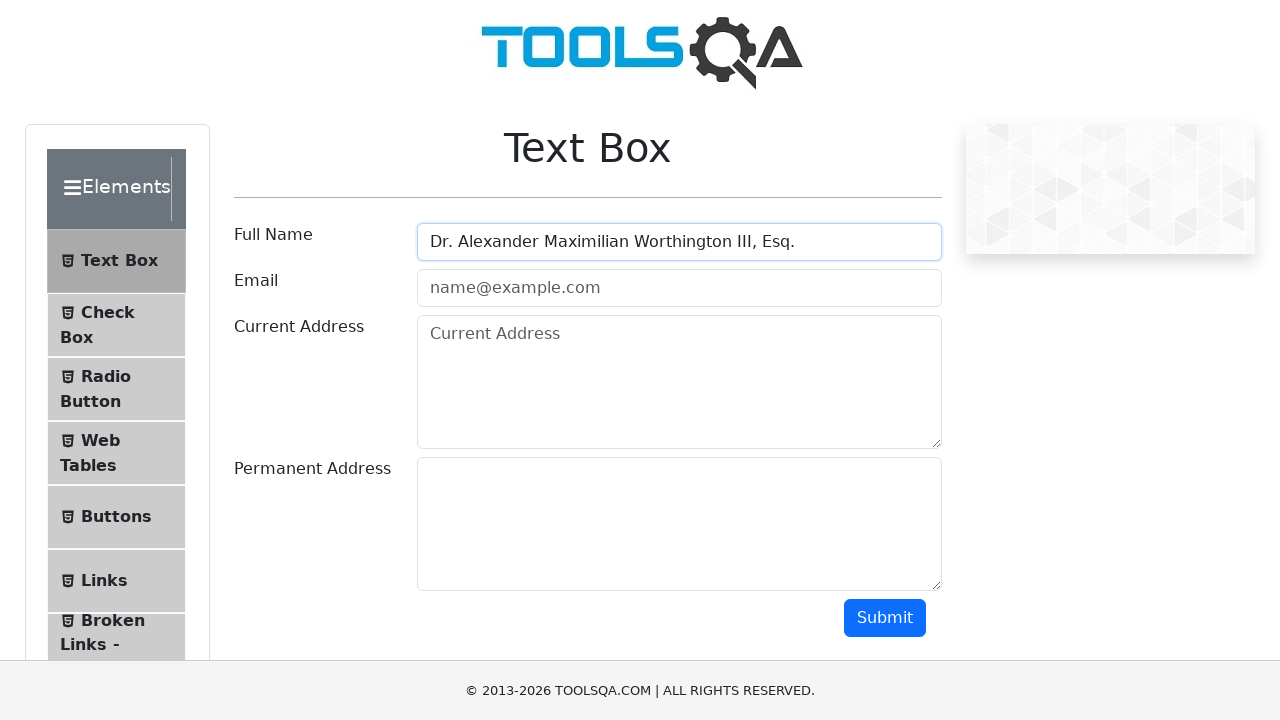

Filled Email field with 'alexander.worthington.test@example-domain.com' on #userEmail
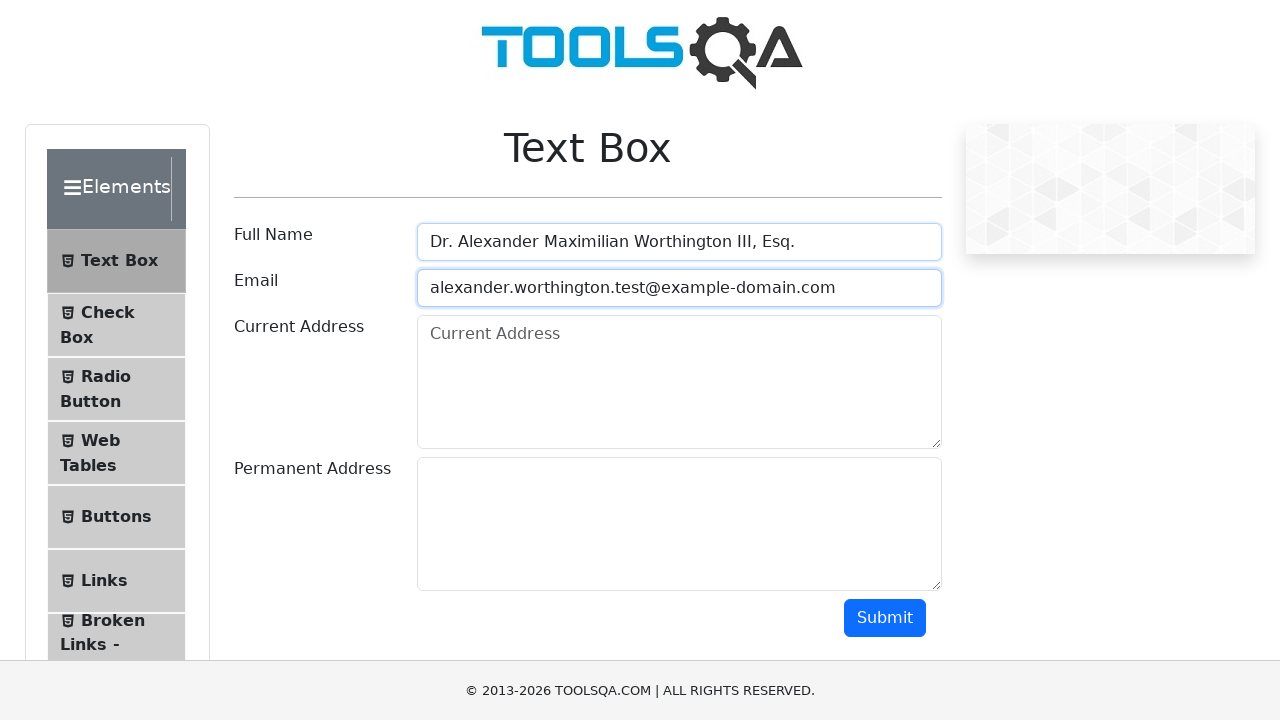

Filled Current Address field with long address text on #currentAddress
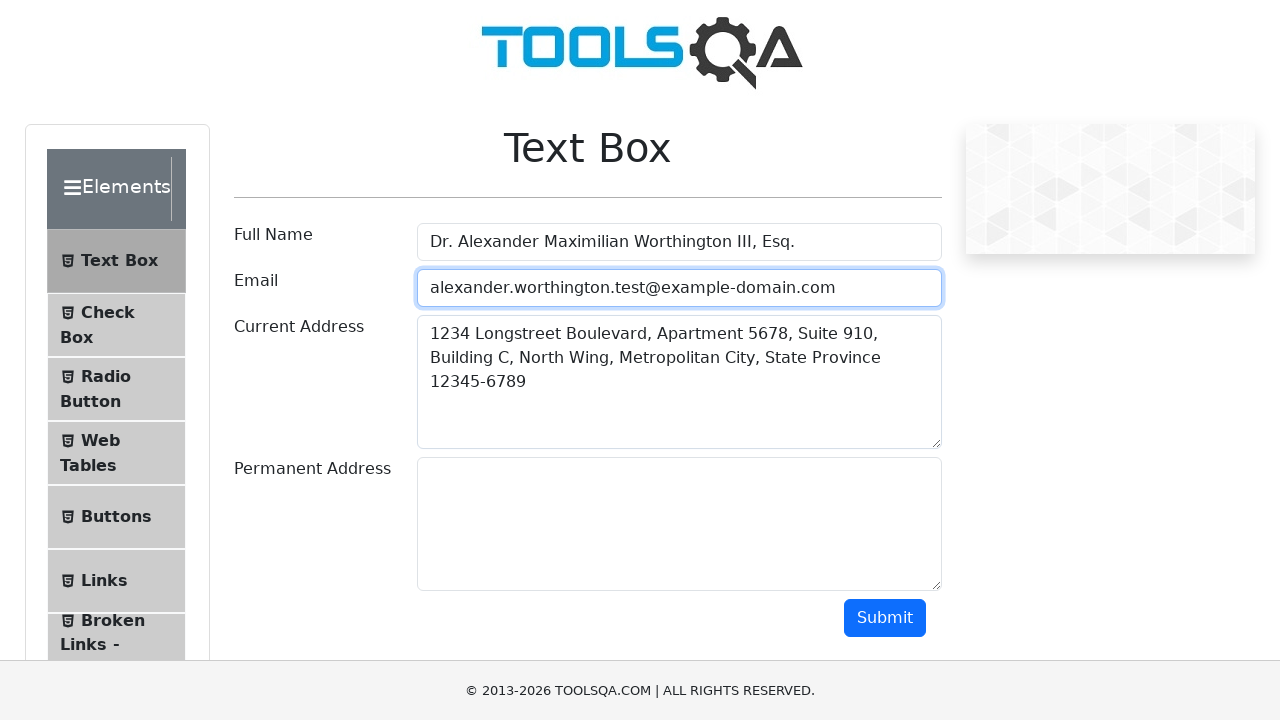

Filled Permanent Address field with long address text on #permanentAddress
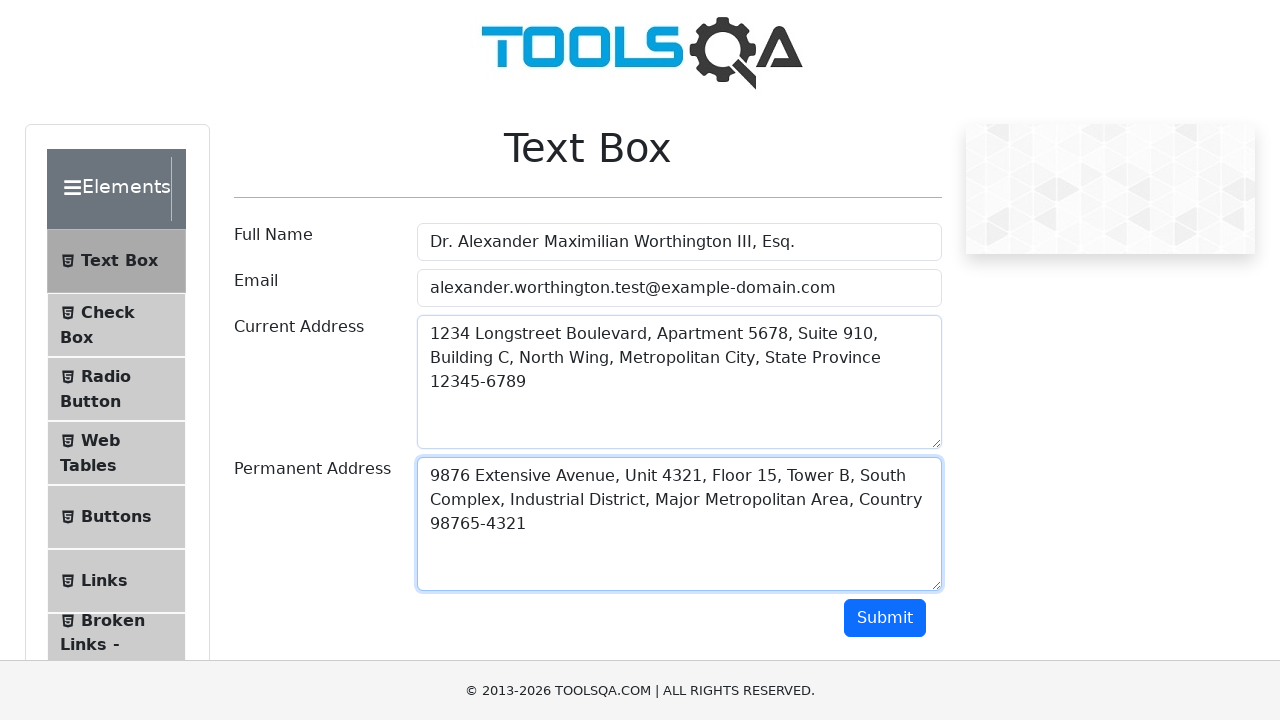

Clicked Submit button to submit the form at (885, 618) on #submit
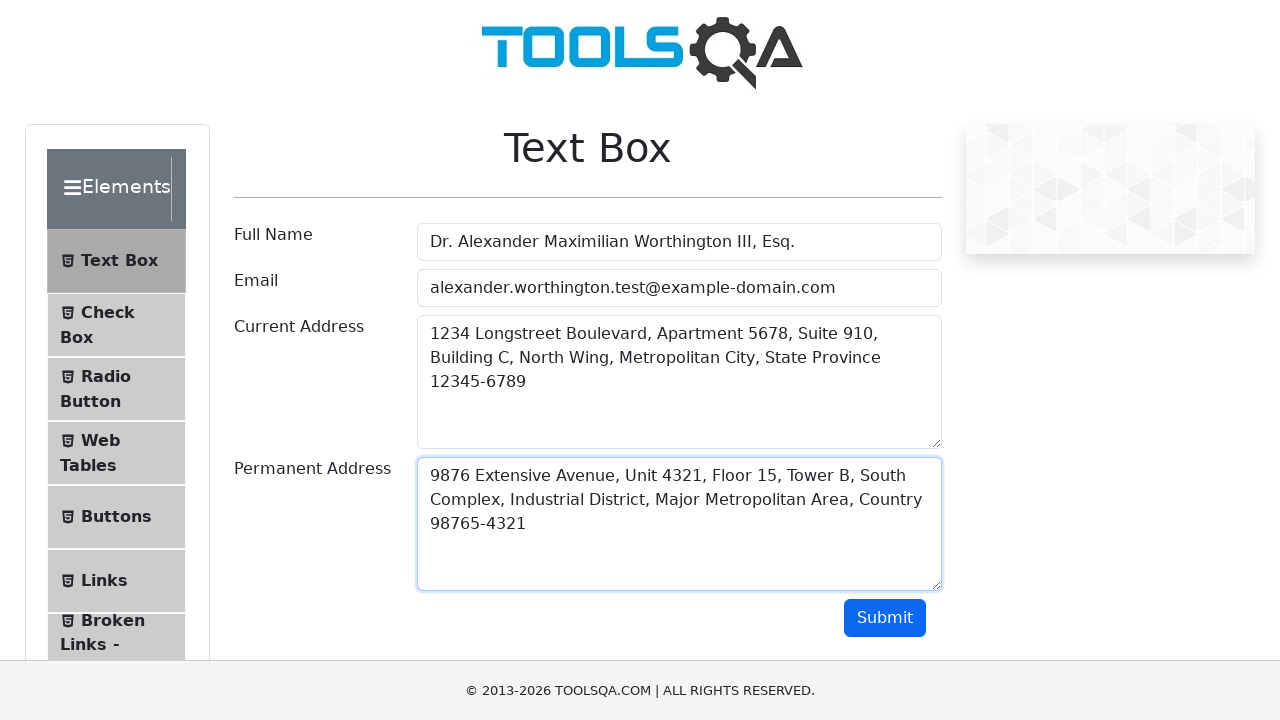

Output section loaded and is visible, form submission verified
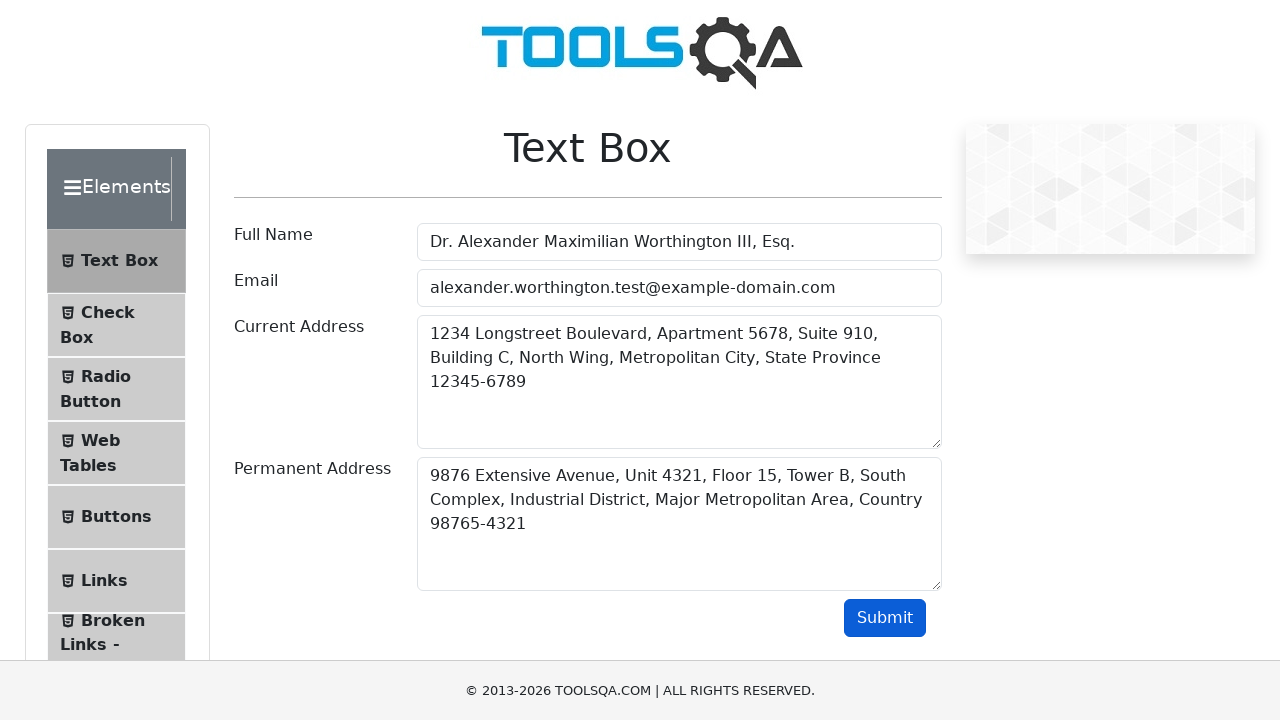

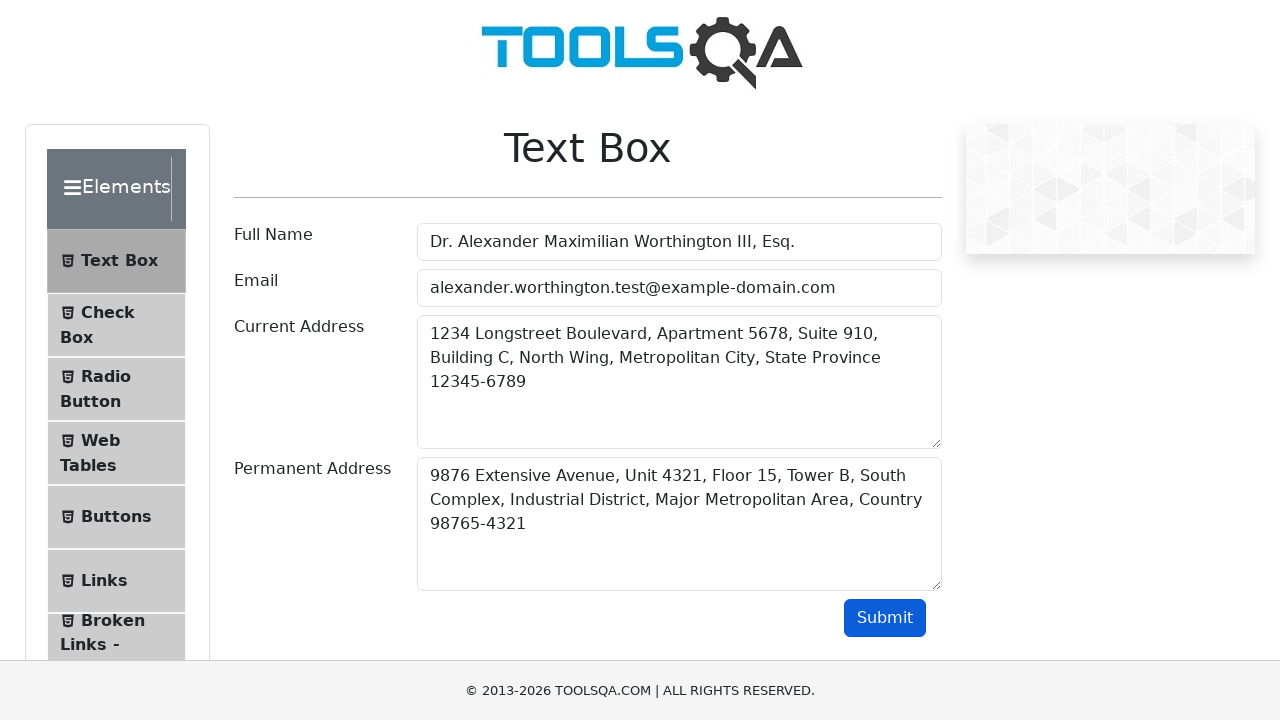